Tests dropdown selection functionality by selecting an option from a dropdown menu using visible text

Starting URL: https://www.rahulshettyacademy.com/AutomationPractice/

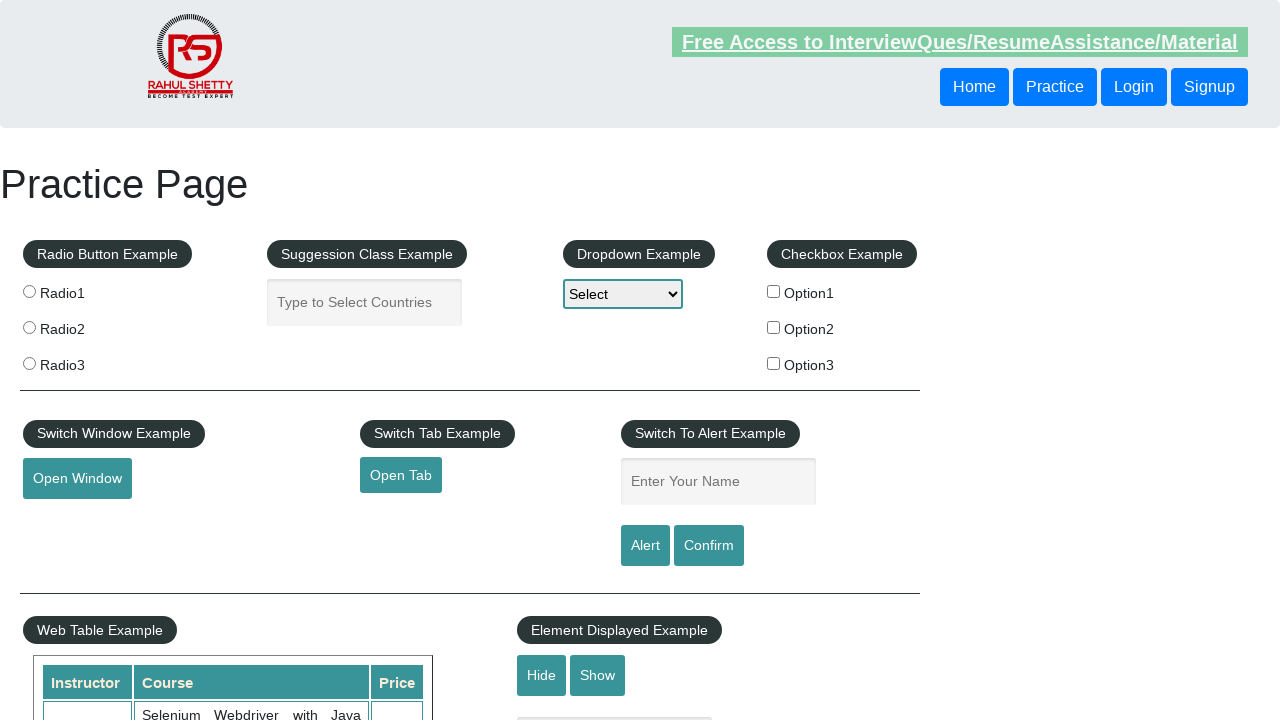

Selected 'Option3' from dropdown menu on #dropdown-class-example
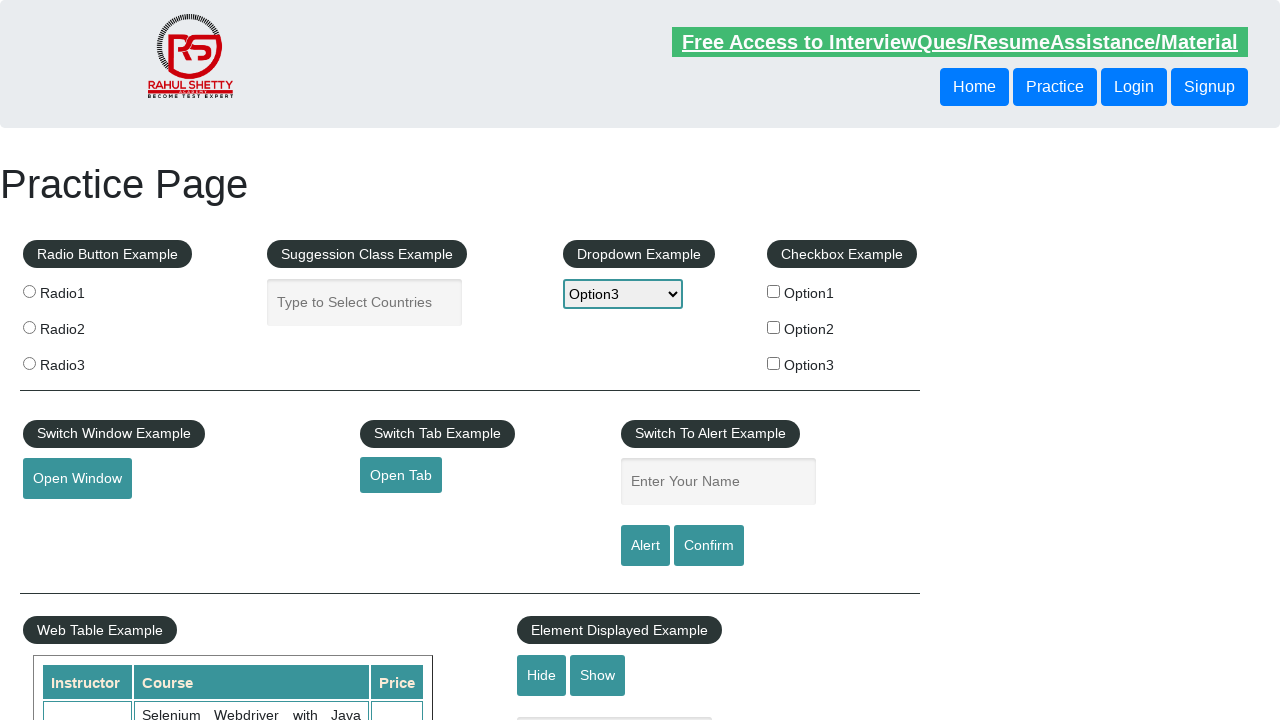

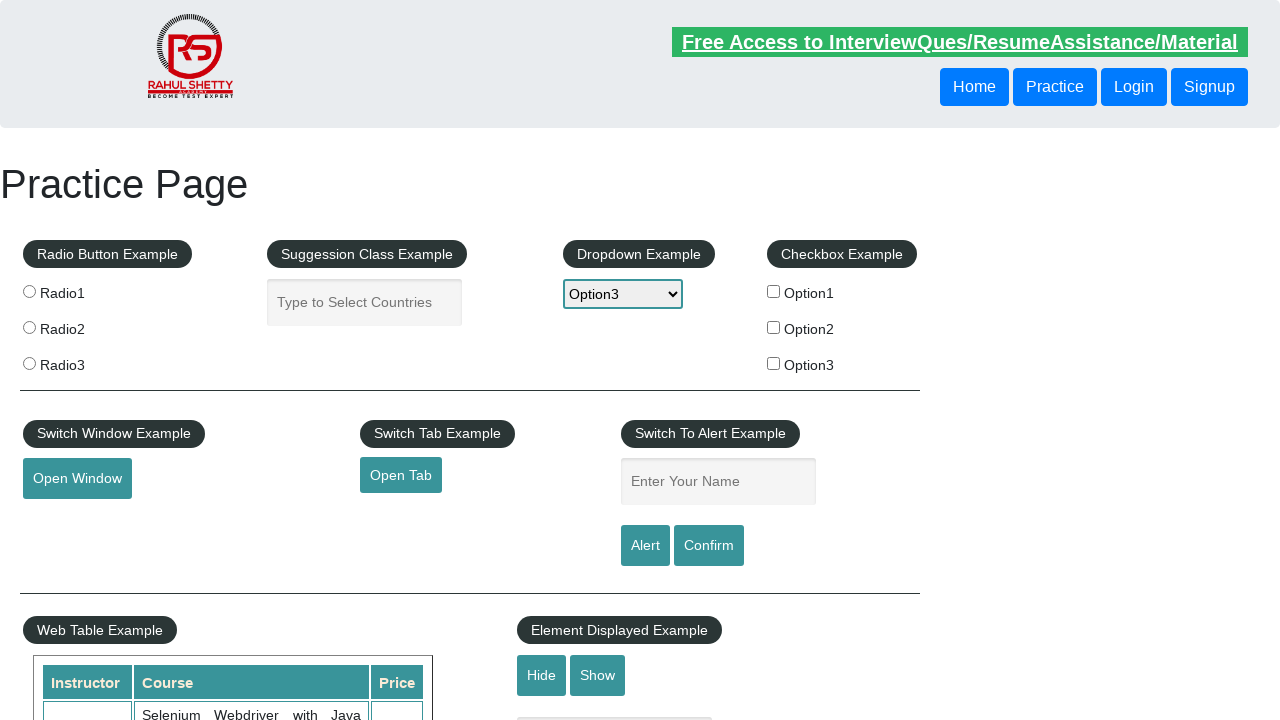